Tests that clicking on the fourth FAQ accordion item (heading-3) expands and displays its content

Starting URL: https://qa-scooter.praktikum-services.ru/

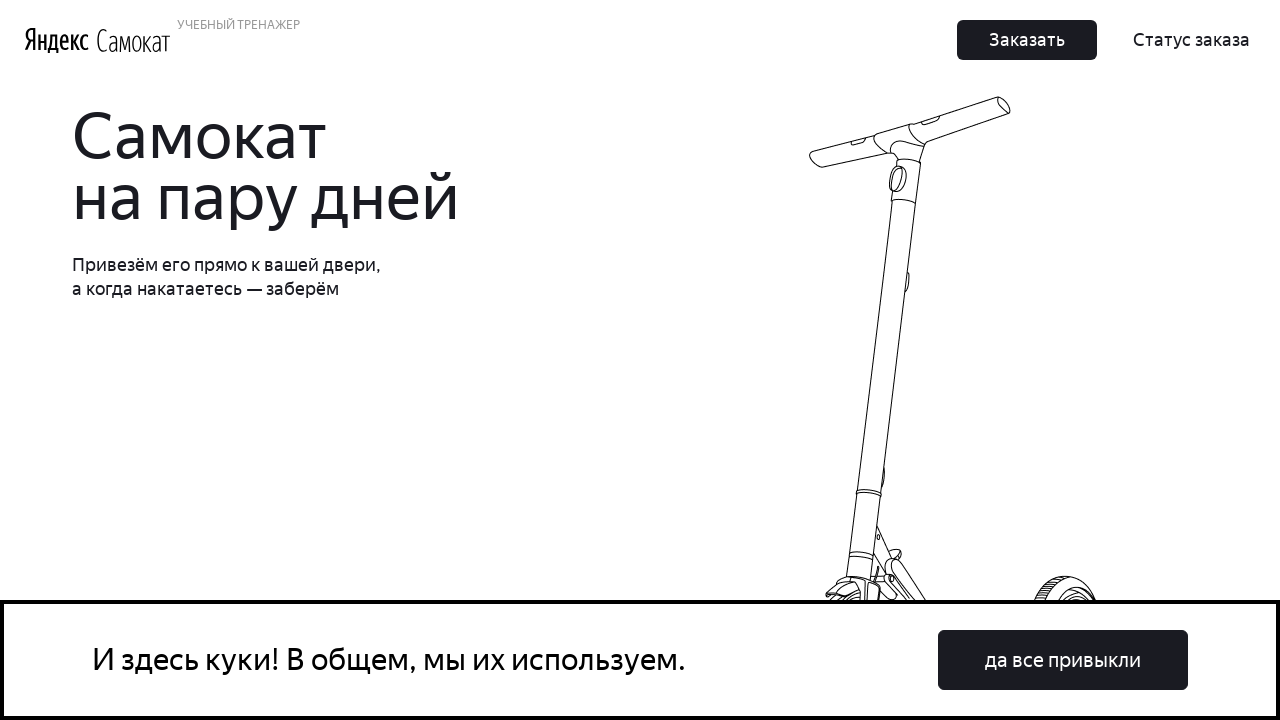

Waited for fourth FAQ accordion heading (heading-3) to be visible
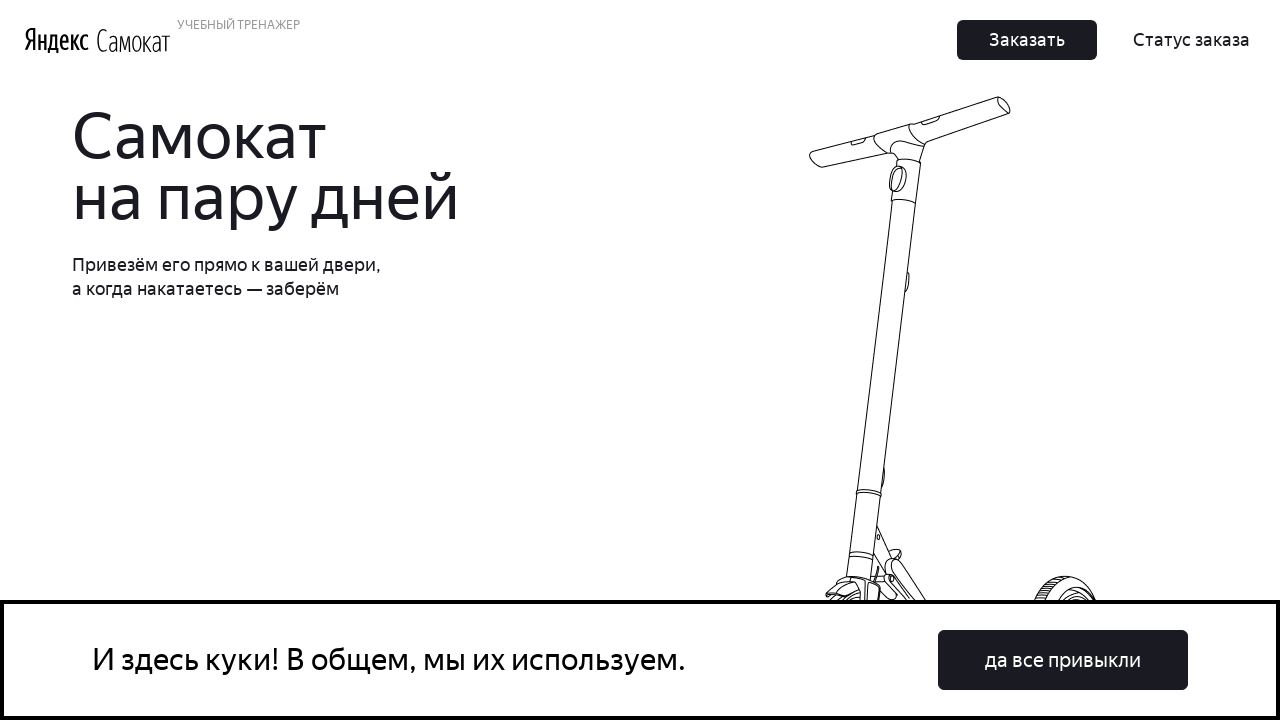

Scrolled fourth accordion heading into view
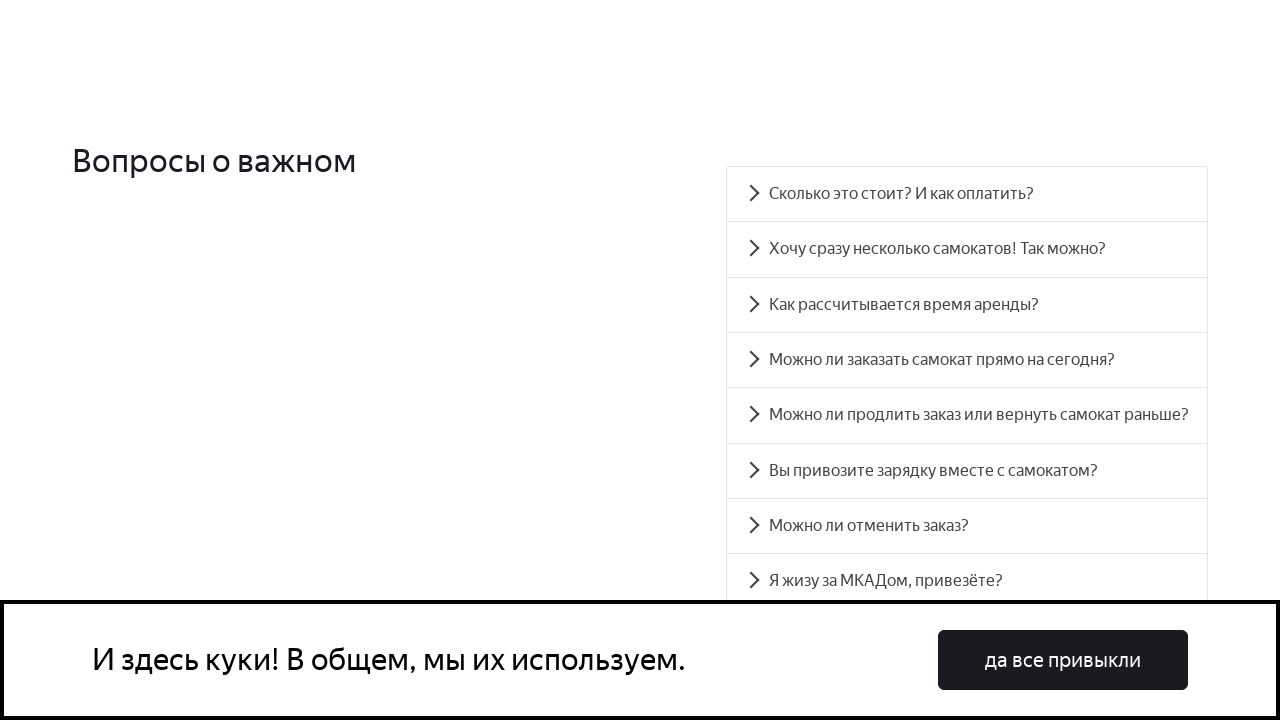

Clicked on fourth accordion heading to expand it at (967, 360) on #accordion__heading-3
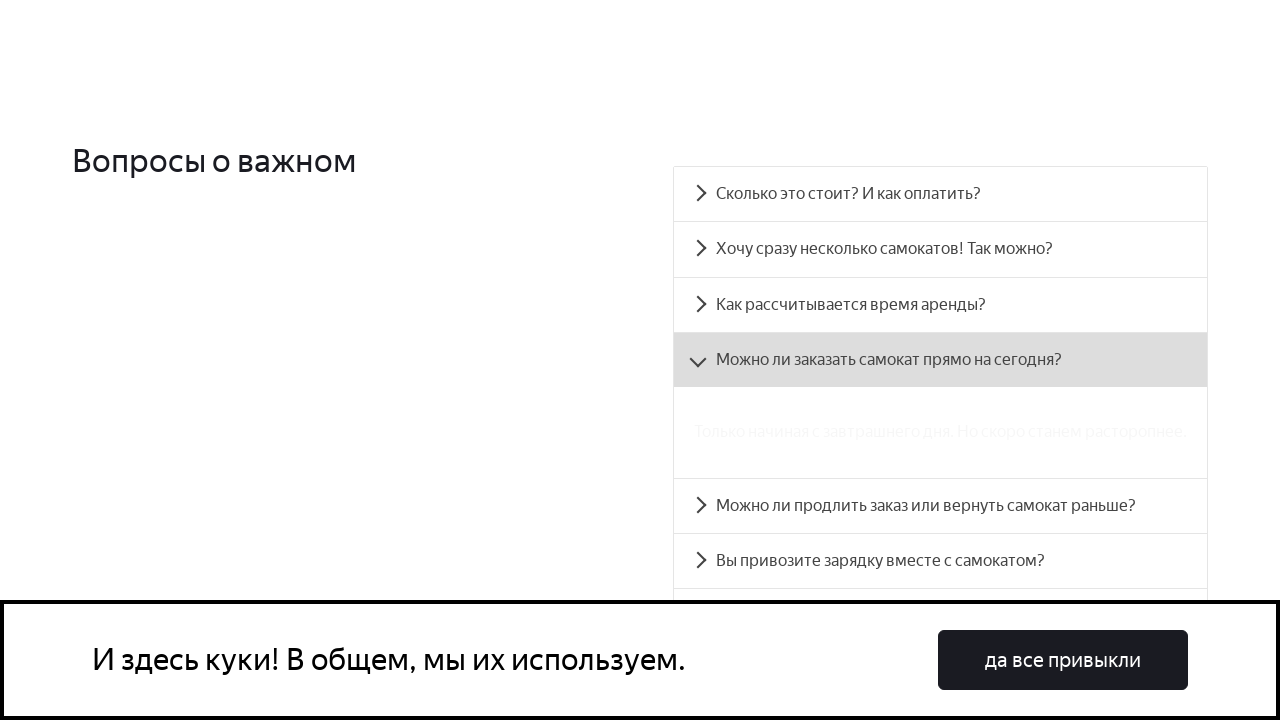

Verified fourth accordion content is now visible
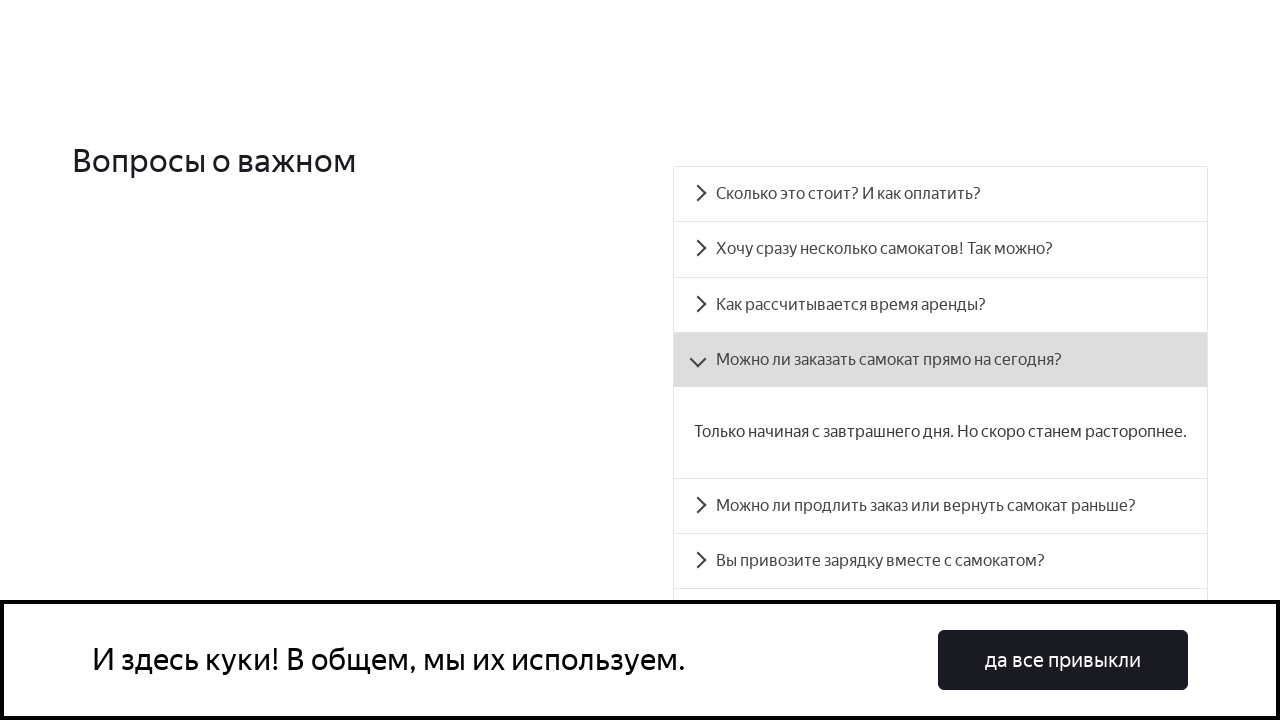

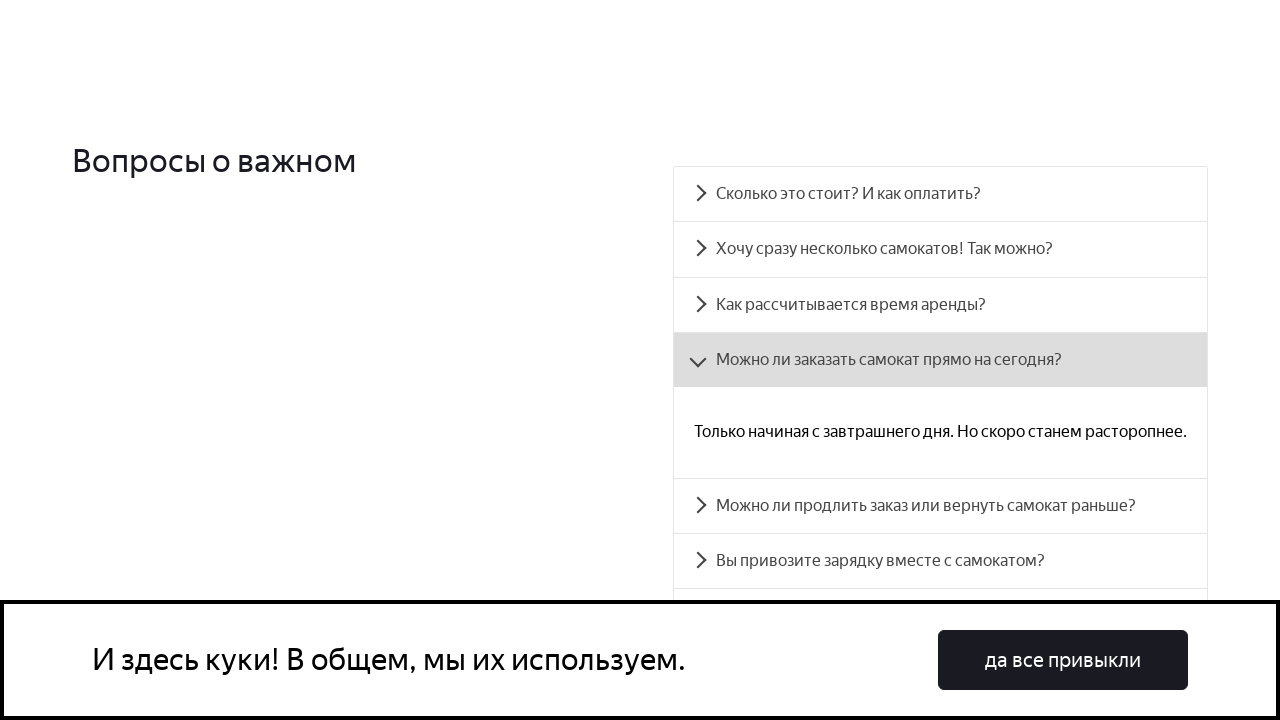